Navigates to Gmail and verifies that the page title contains "Gmail"

Starting URL: https://gmail.com

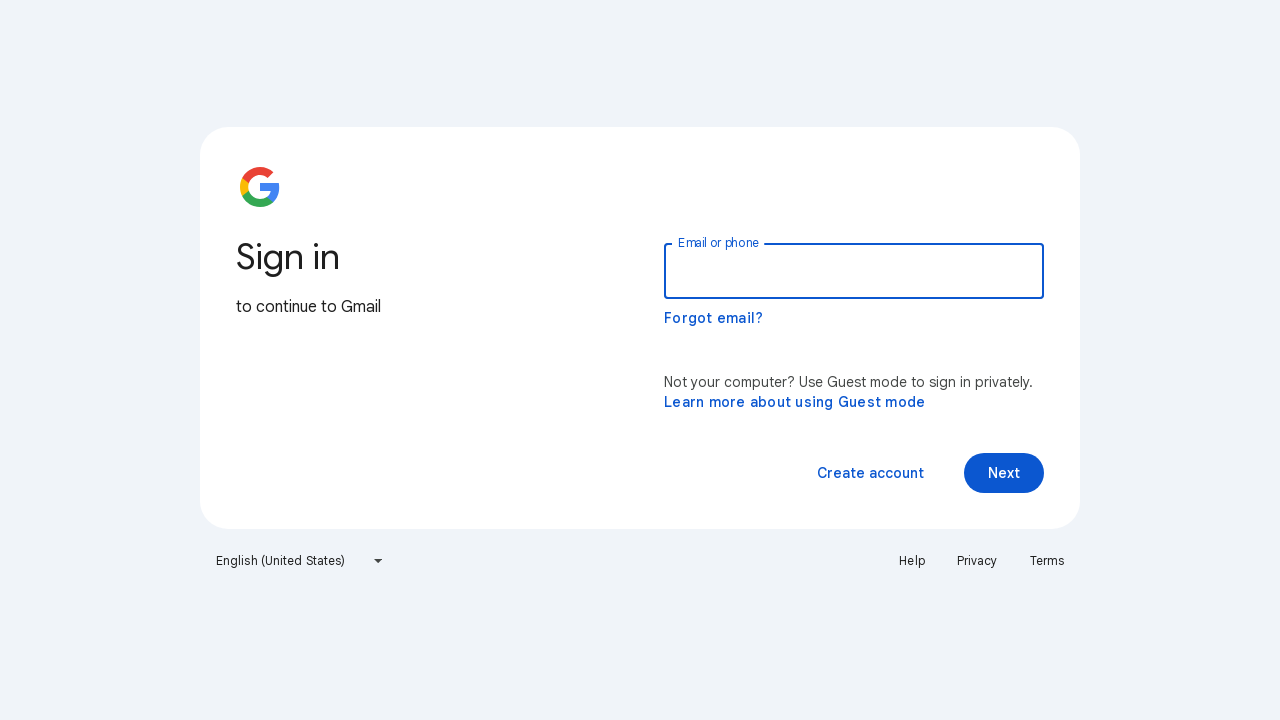

Navigated to https://gmail.com
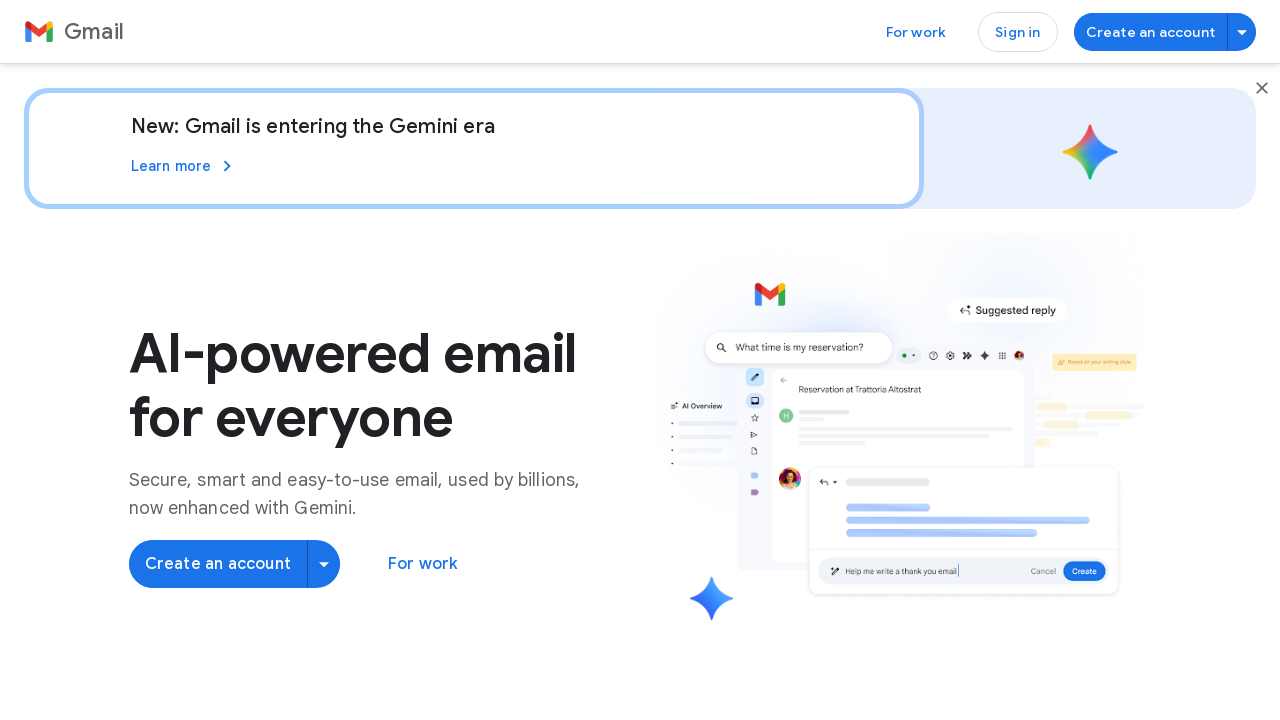

Retrieved page title
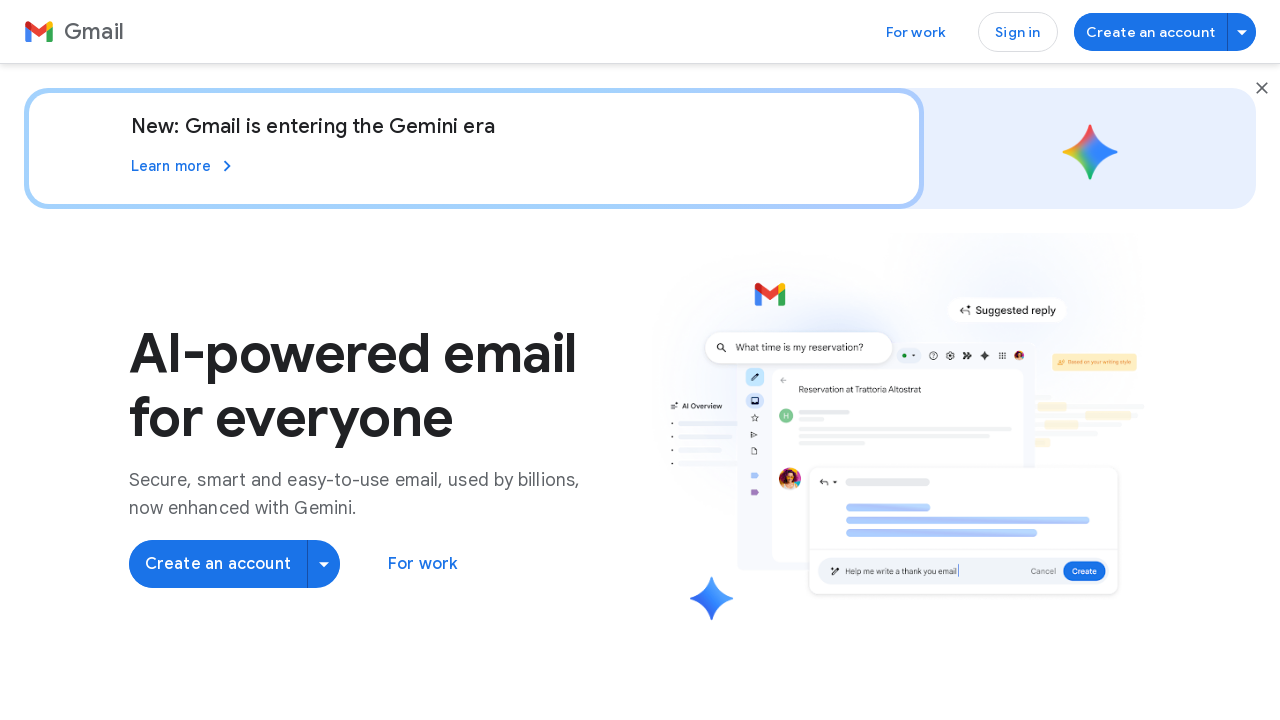

Verified page title contains 'Gmail'
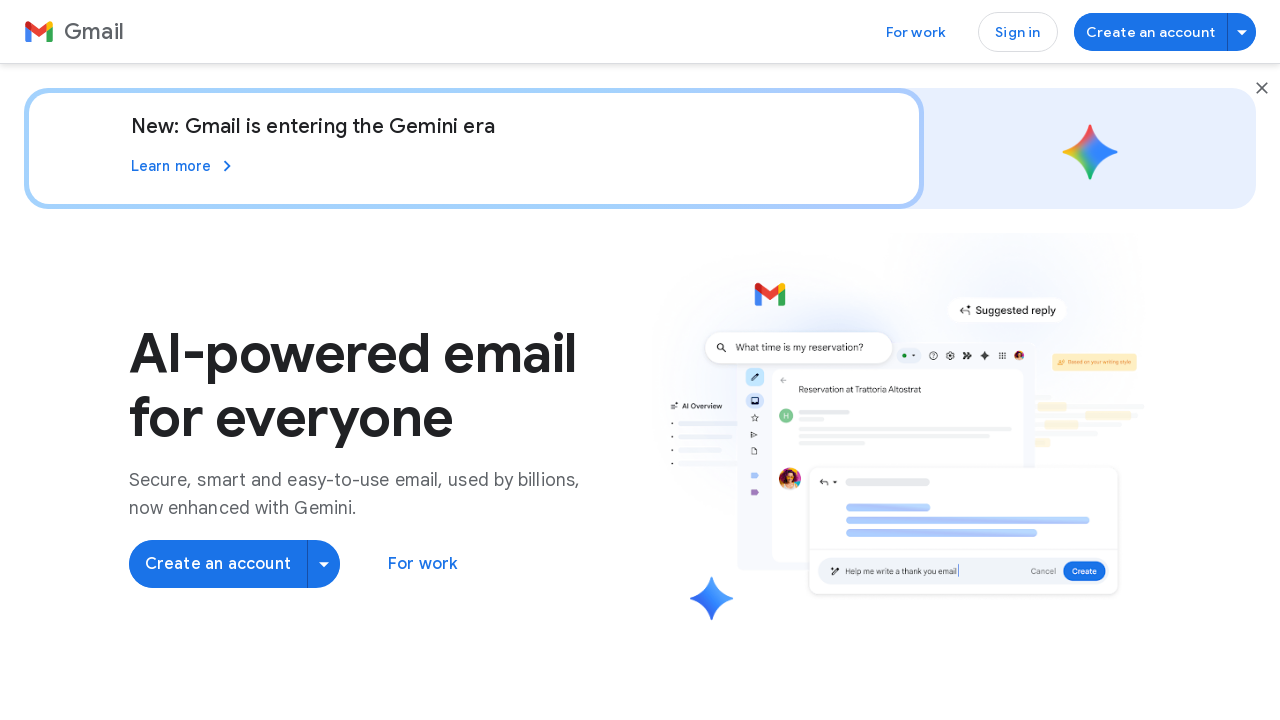

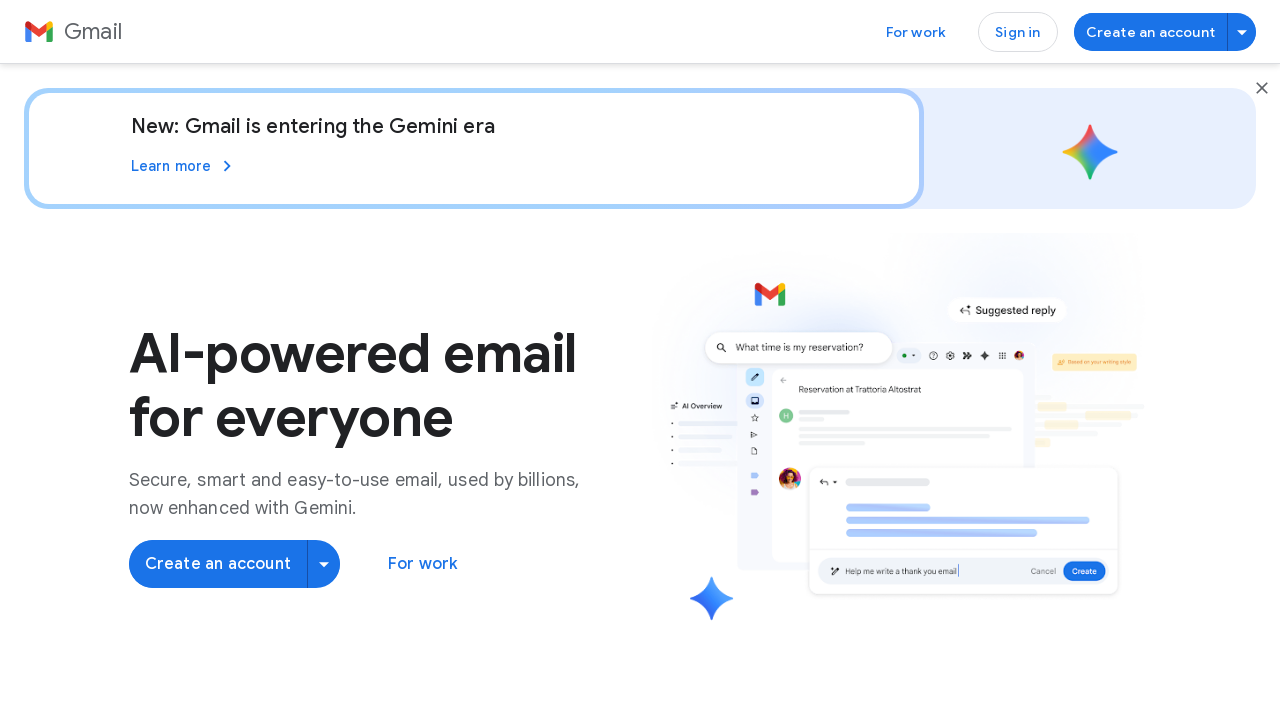